Tests dynamic loading functionality by clicking a start button and waiting for hidden text to become visible

Starting URL: https://the-internet.herokuapp.com/dynamic_loading/1

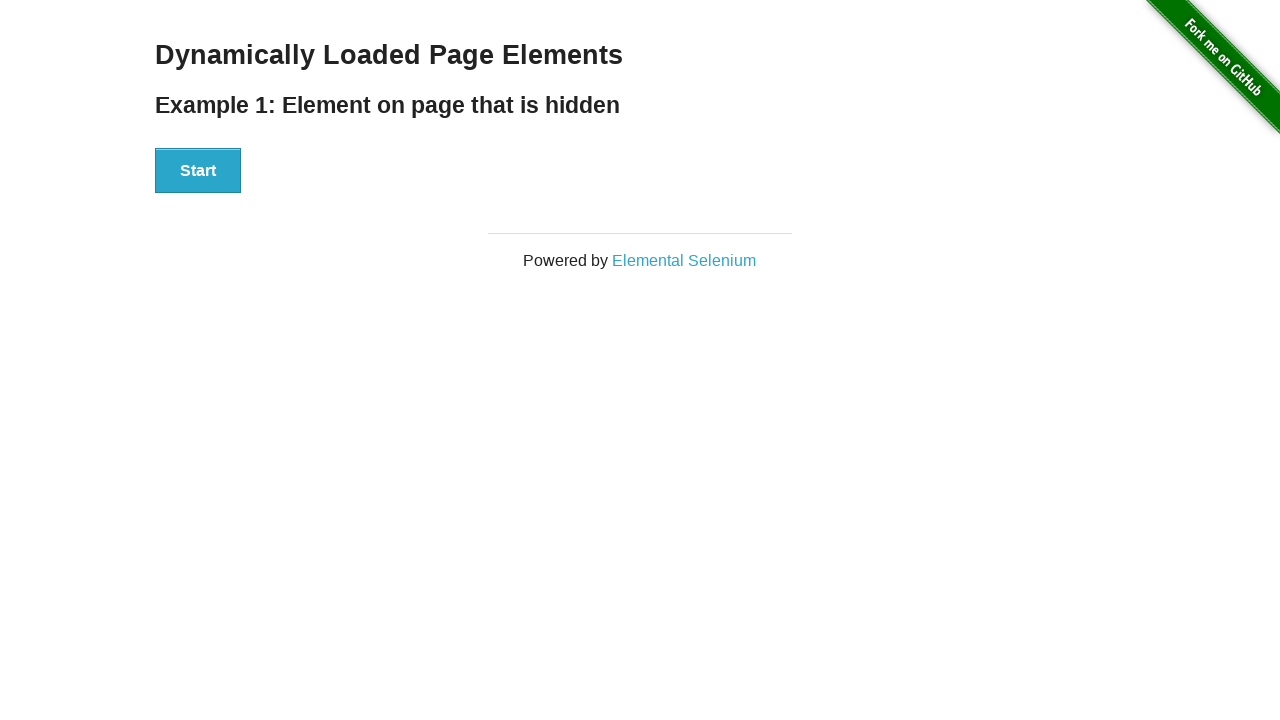

Clicked start button to trigger dynamic content loading at (198, 171) on xpath=//button
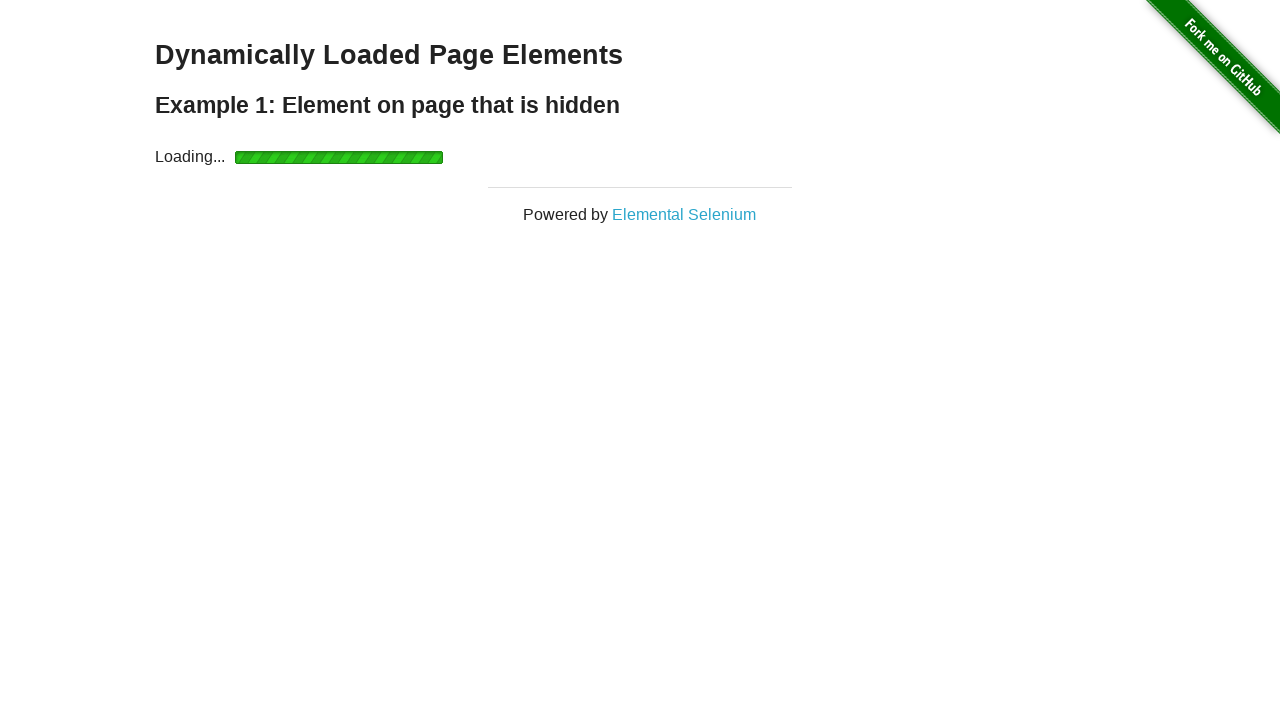

Waited for 'Hello World!' text to become visible
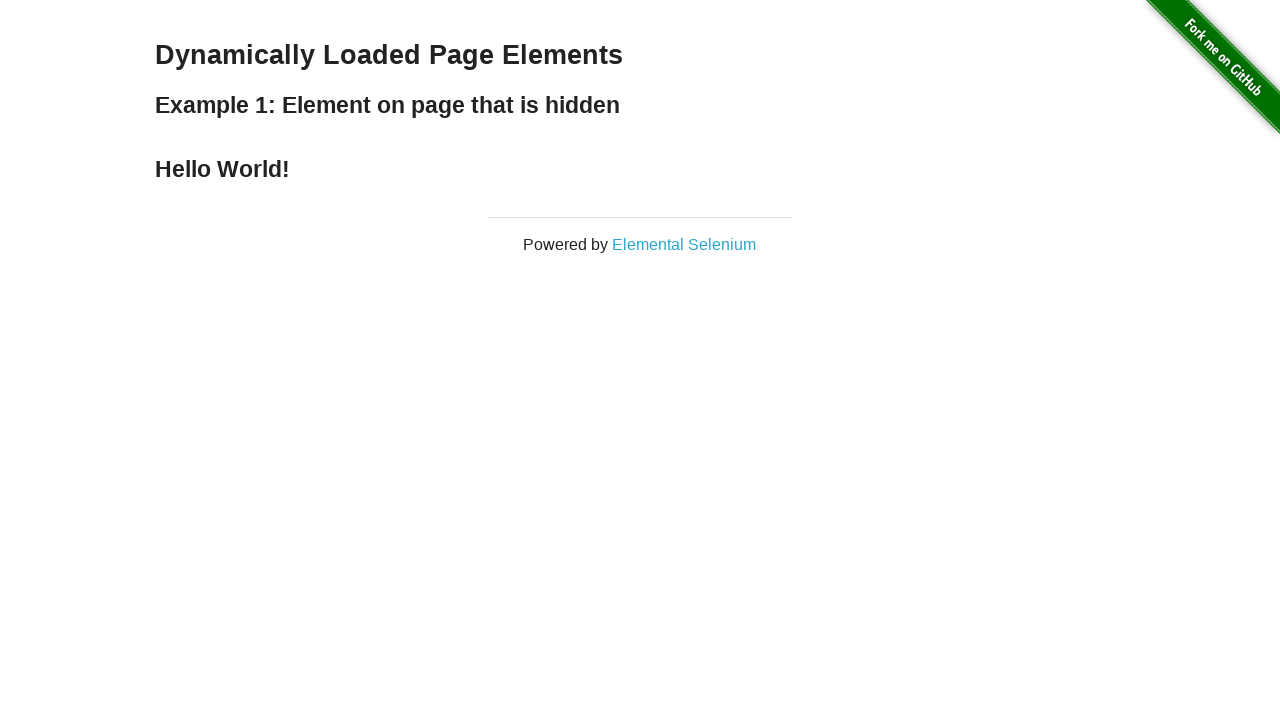

Retrieved 'Hello World!' text content: 'Hello World!'
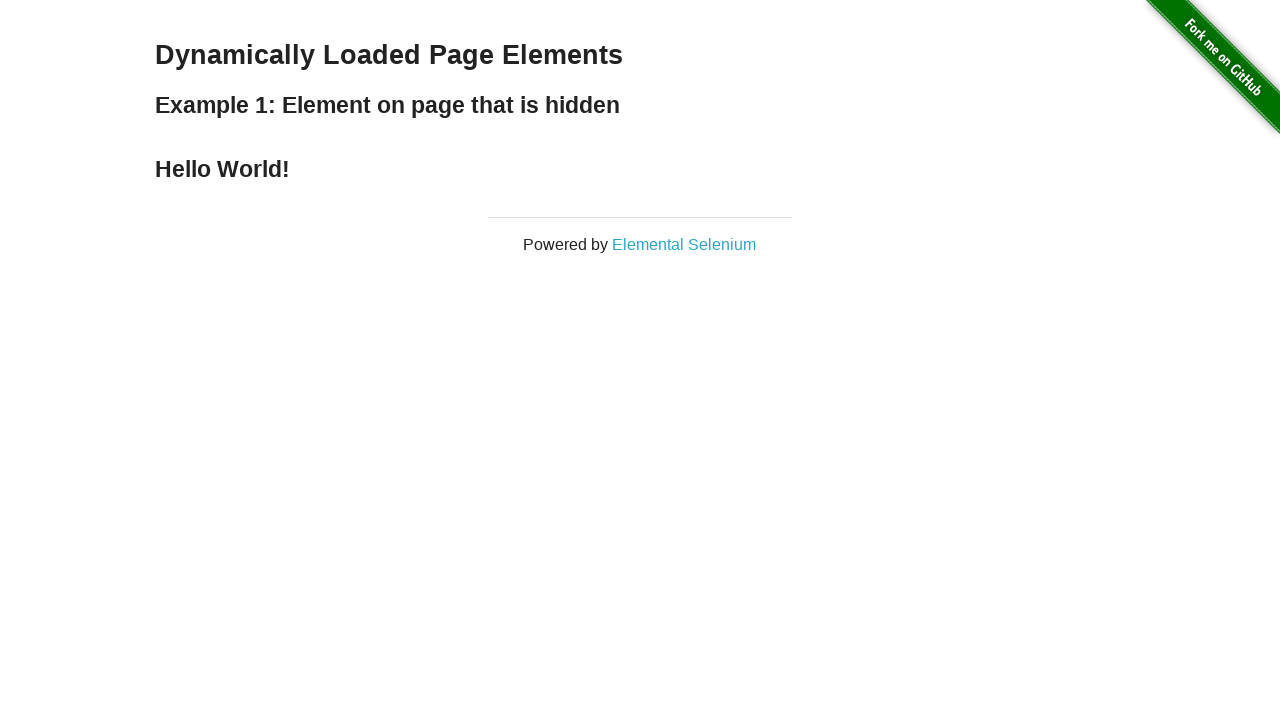

Assertion passed: text content matches 'Hello World!'
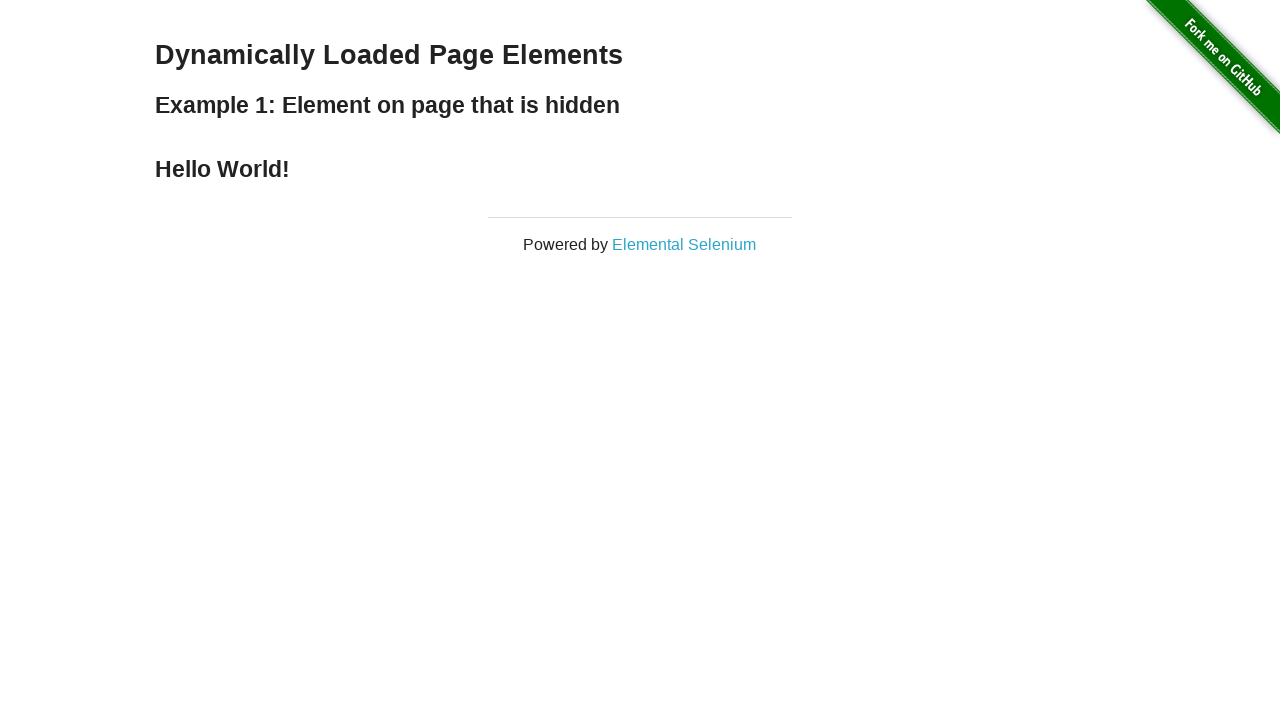

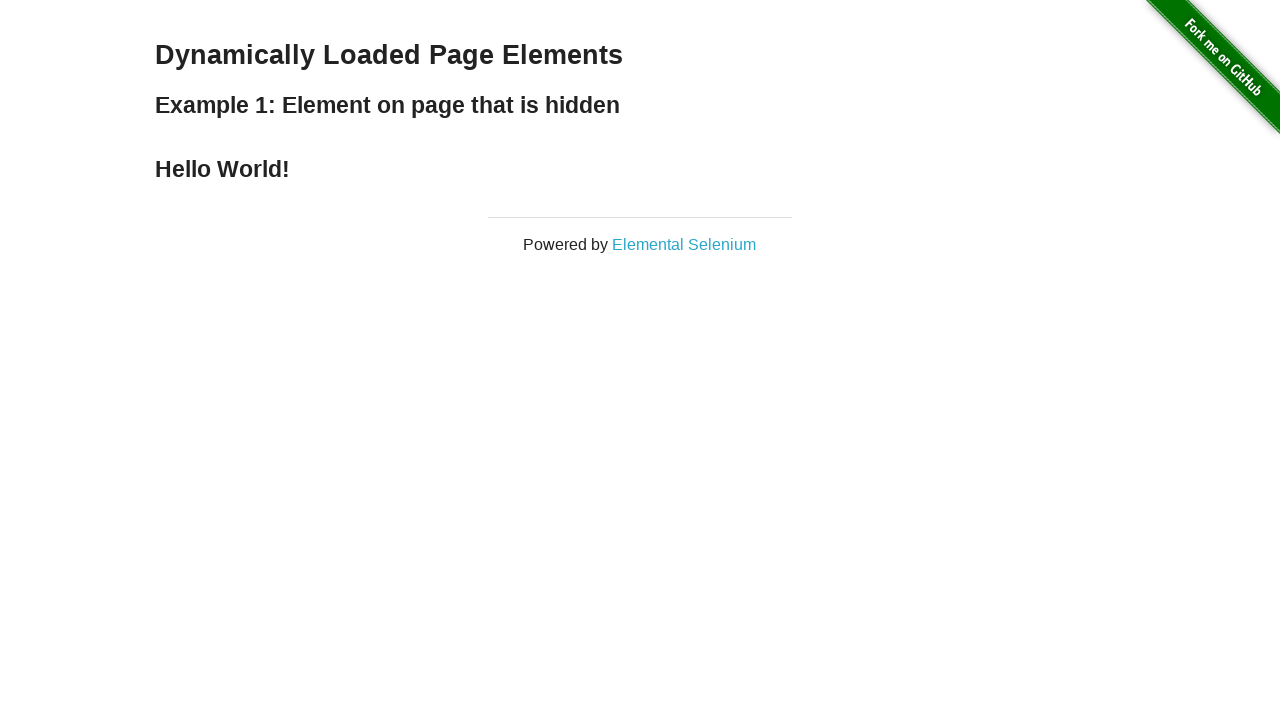